Tests a form submission by filling in phone, email, name, and password fields, then clicking the submit button on a QA test demo page.

Starting URL: https://erikdark.github.io/Qa_autotest_02/

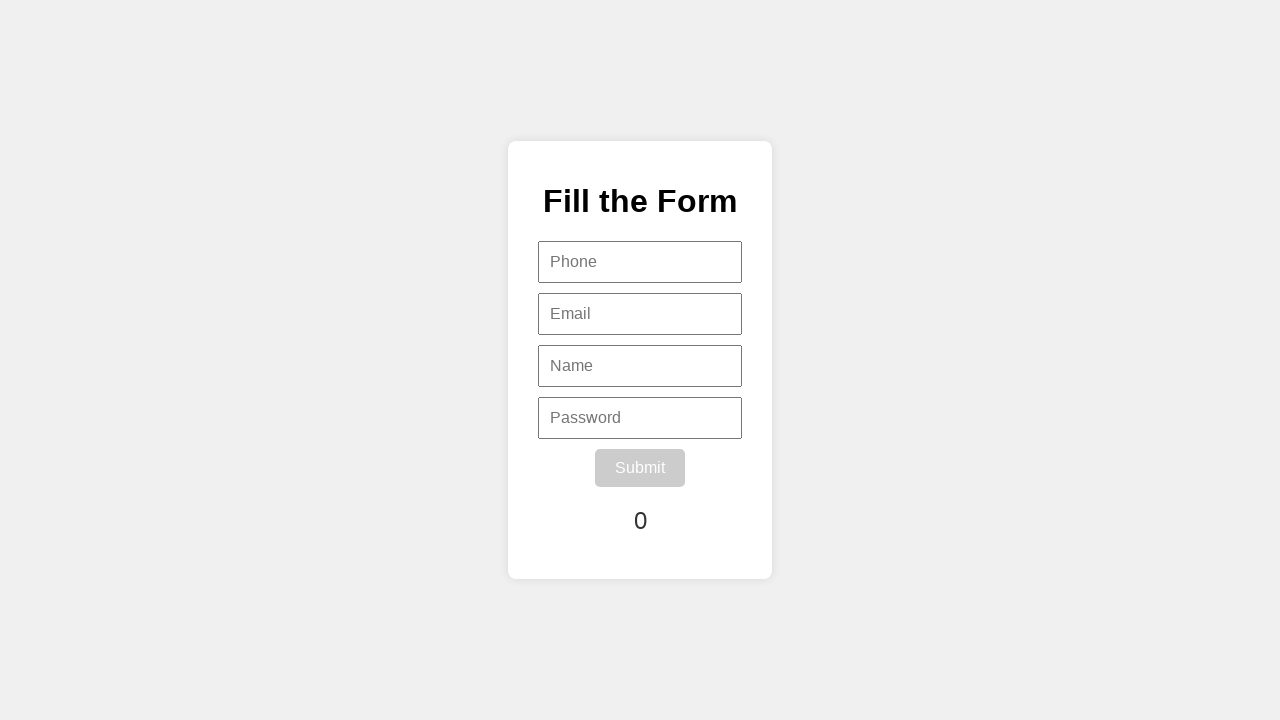

Filled phone number field with '89001233254' on #phone
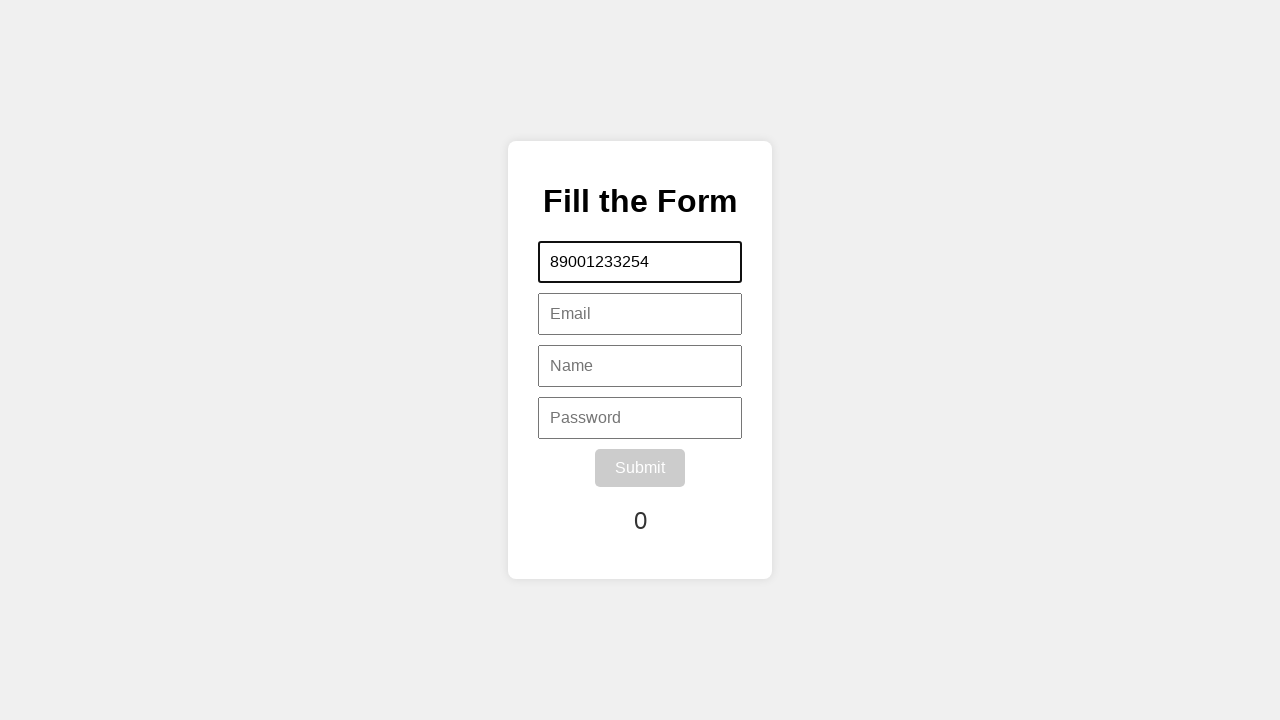

Filled email field with 'hokilo@mail.ru' on #email
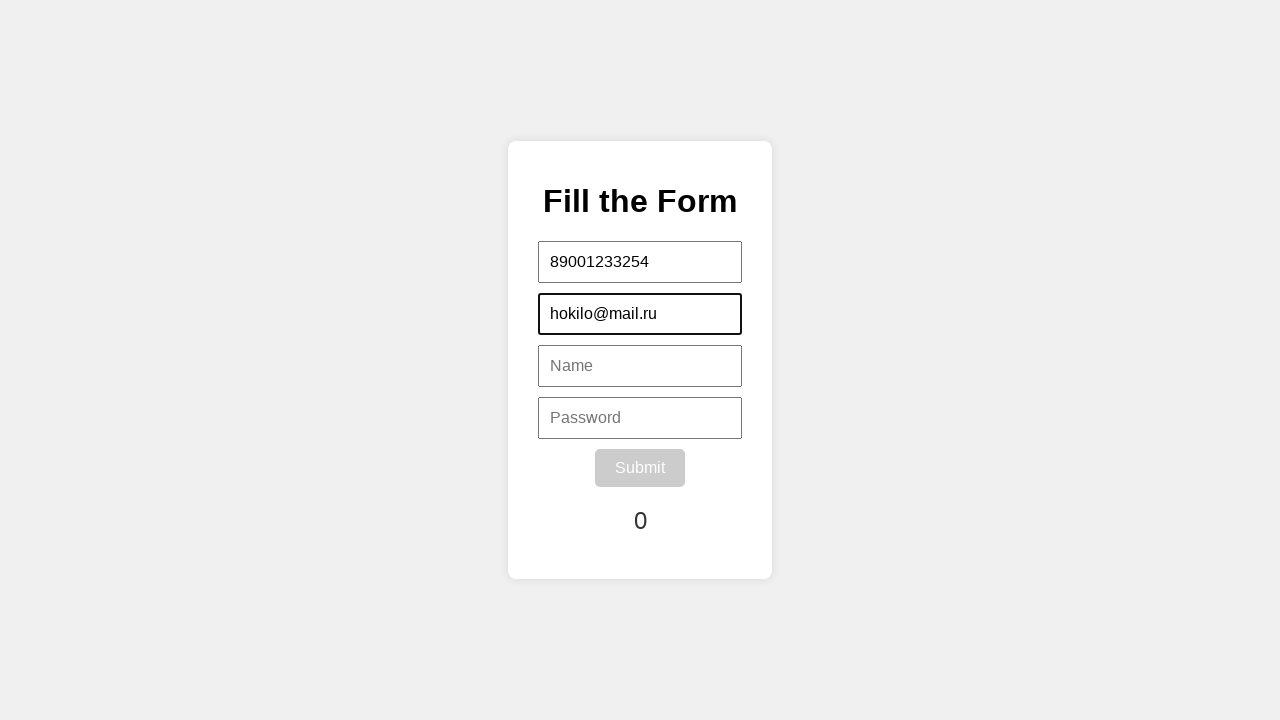

Filled name field with 'Tomat' on #name
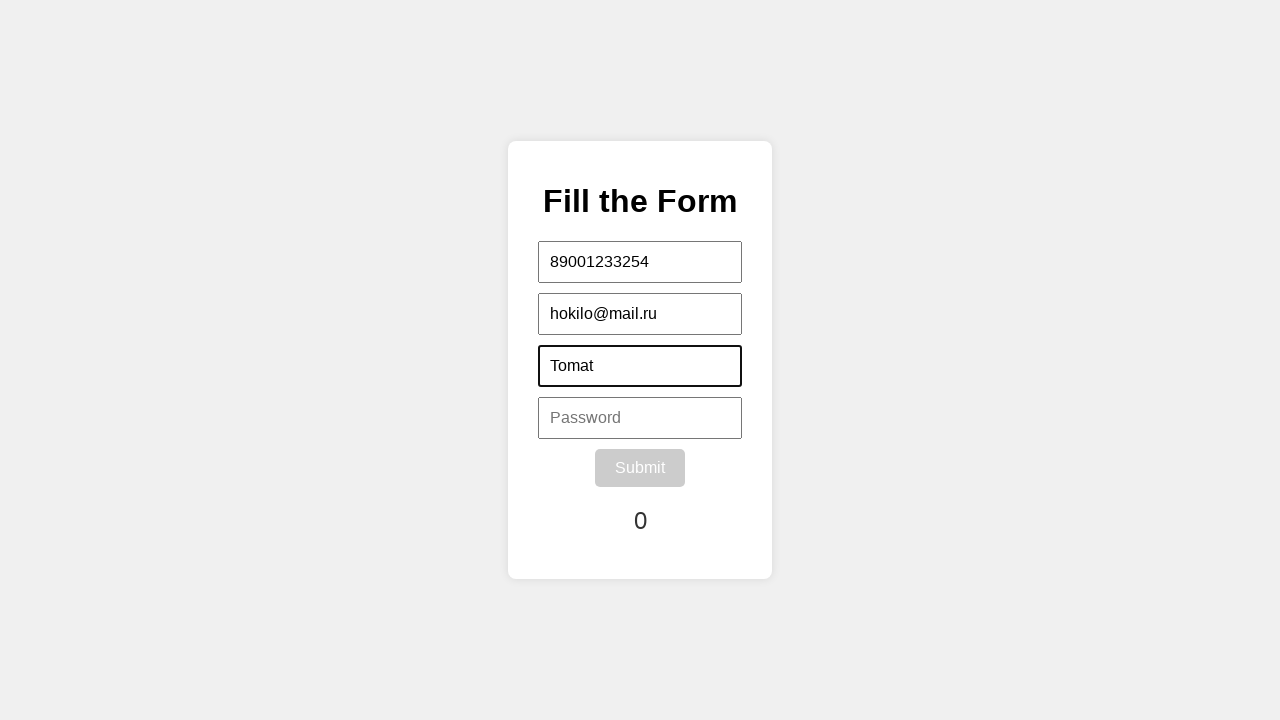

Filled password field with 'fkfirfh1553rdf' on #password
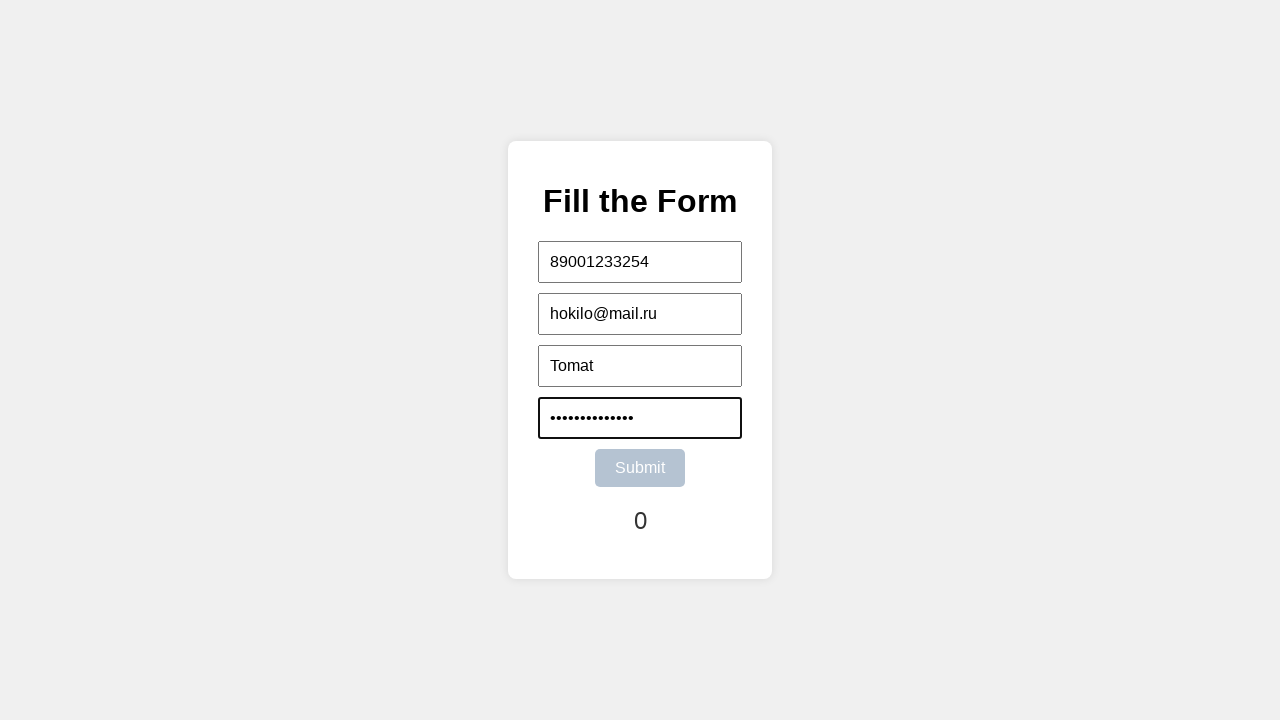

Clicked submit button to submit the form at (640, 468) on #submitBtn
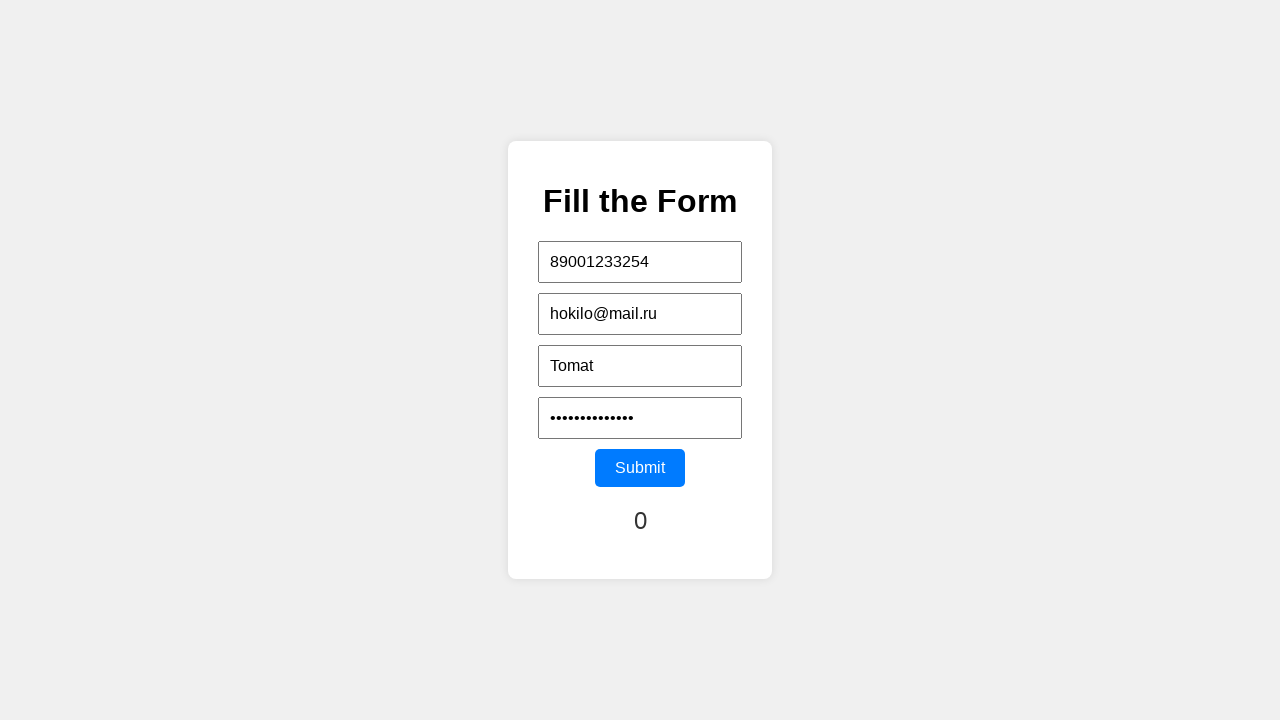

Waited 2 seconds for form submission to process
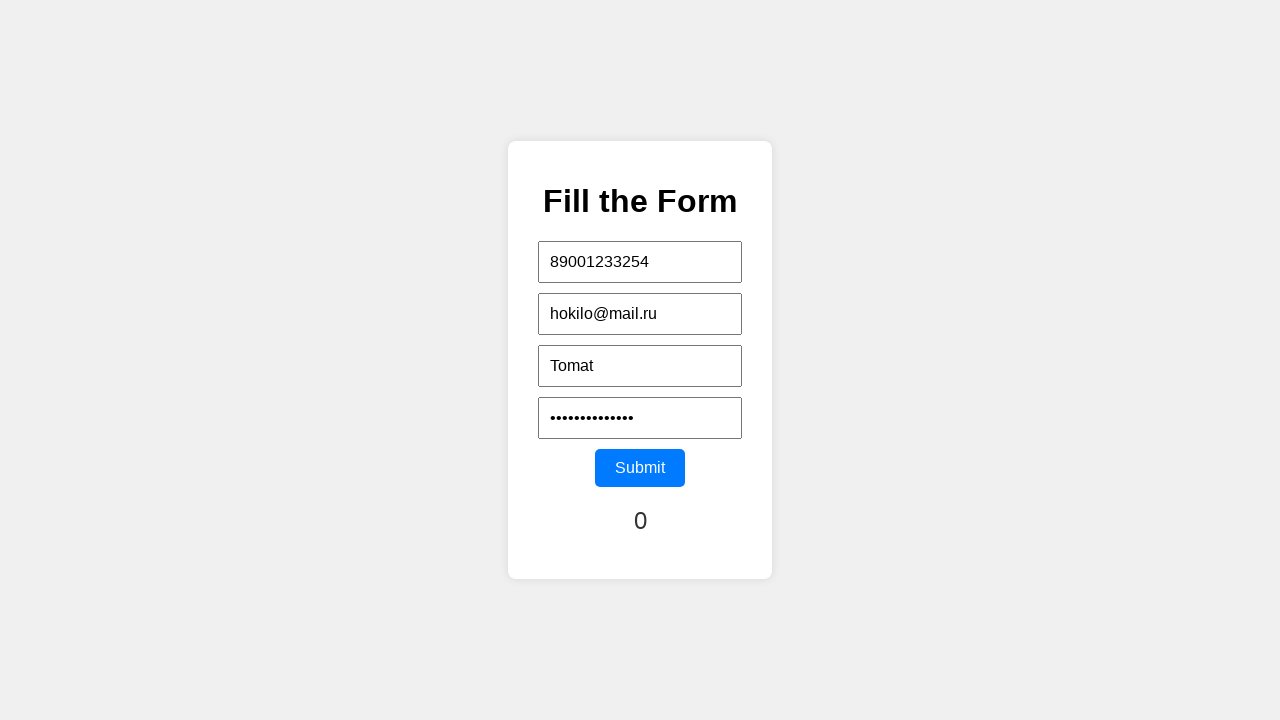

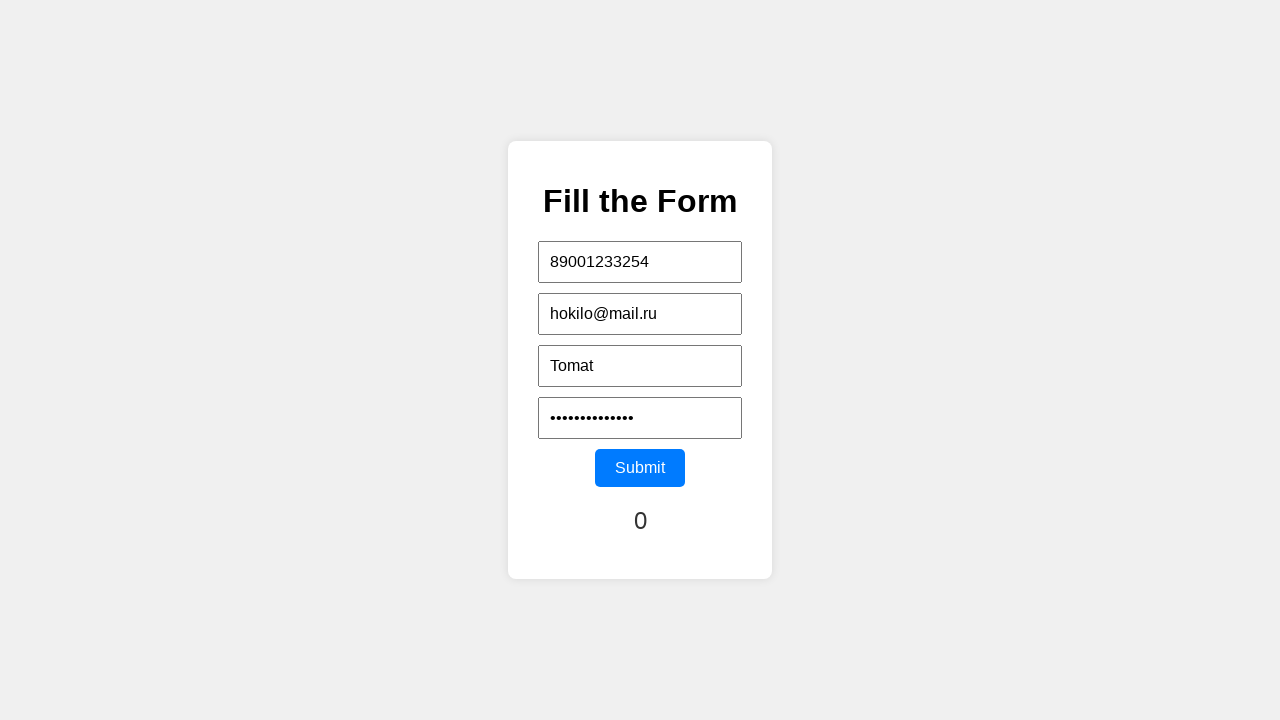